Tests dropdown selection functionality by selecting an option by index and verifying the selection

Starting URL: https://rahulshettyacademy.com/AutomationPractice/

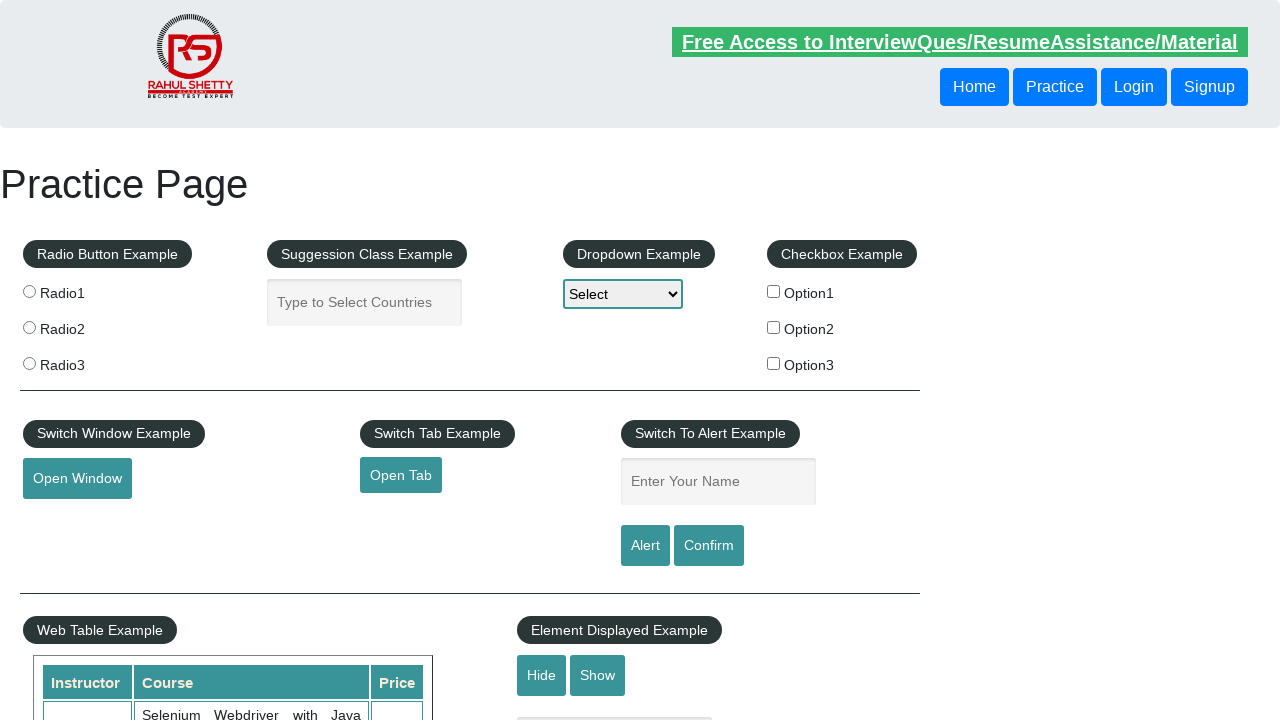

Located dropdown element with id 'dropdown-class-example'
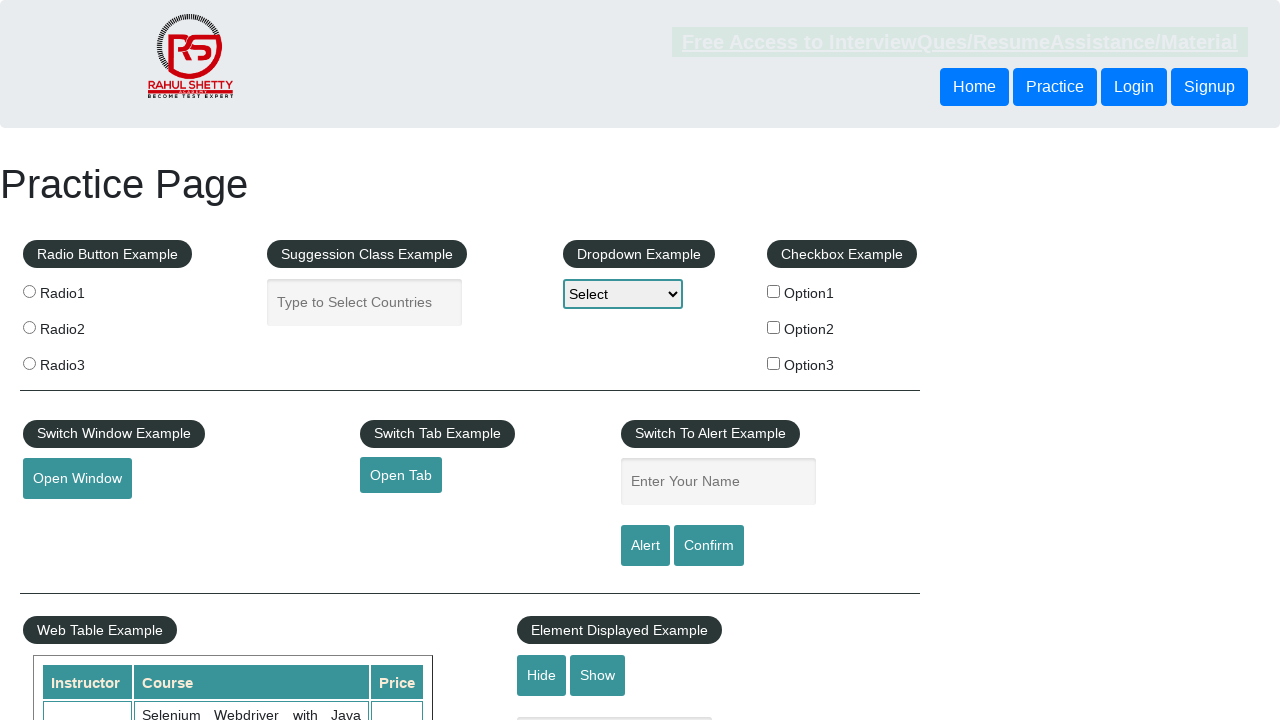

Selected option at index 1 from dropdown on #dropdown-class-example
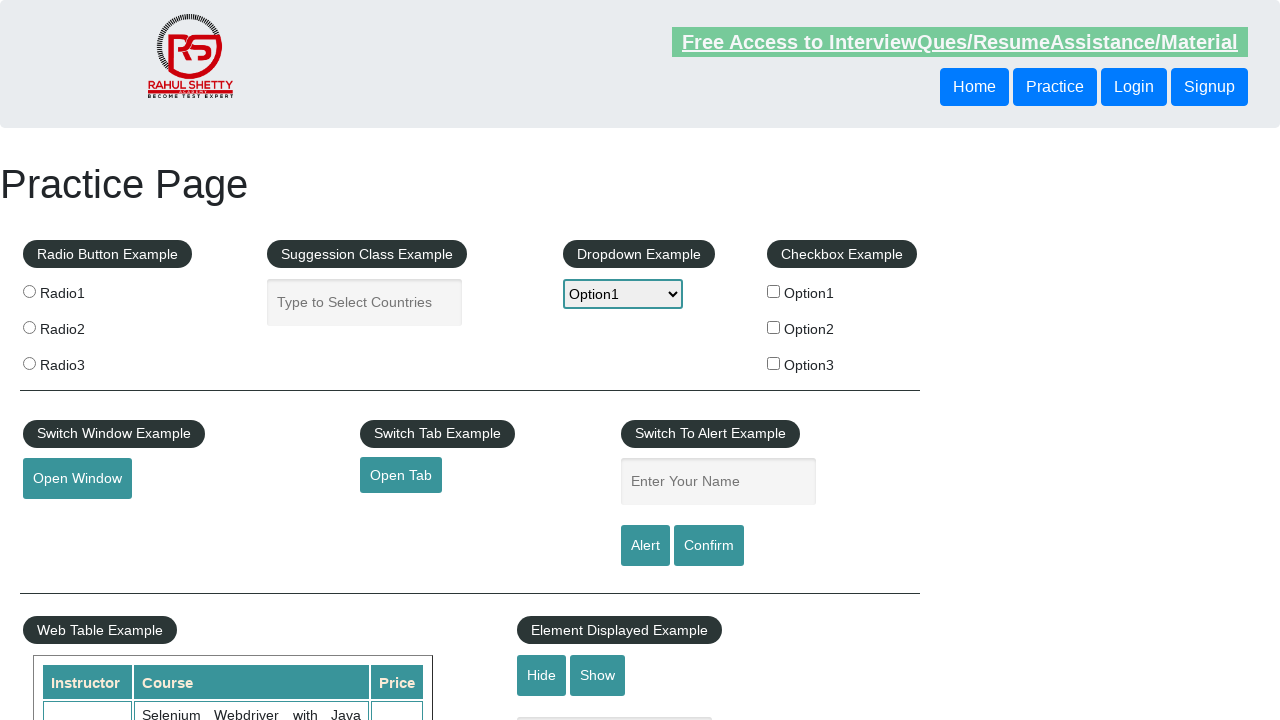

Retrieved selected option value: option1
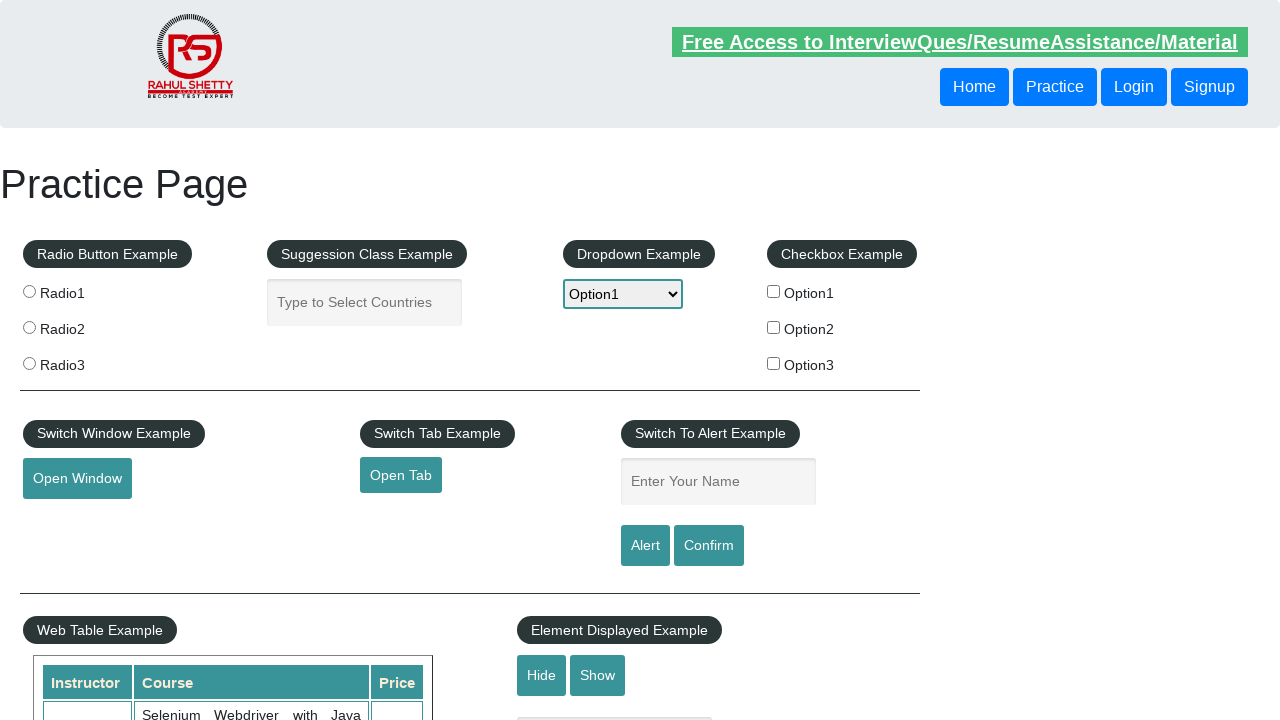

Printed selected option to console: option1
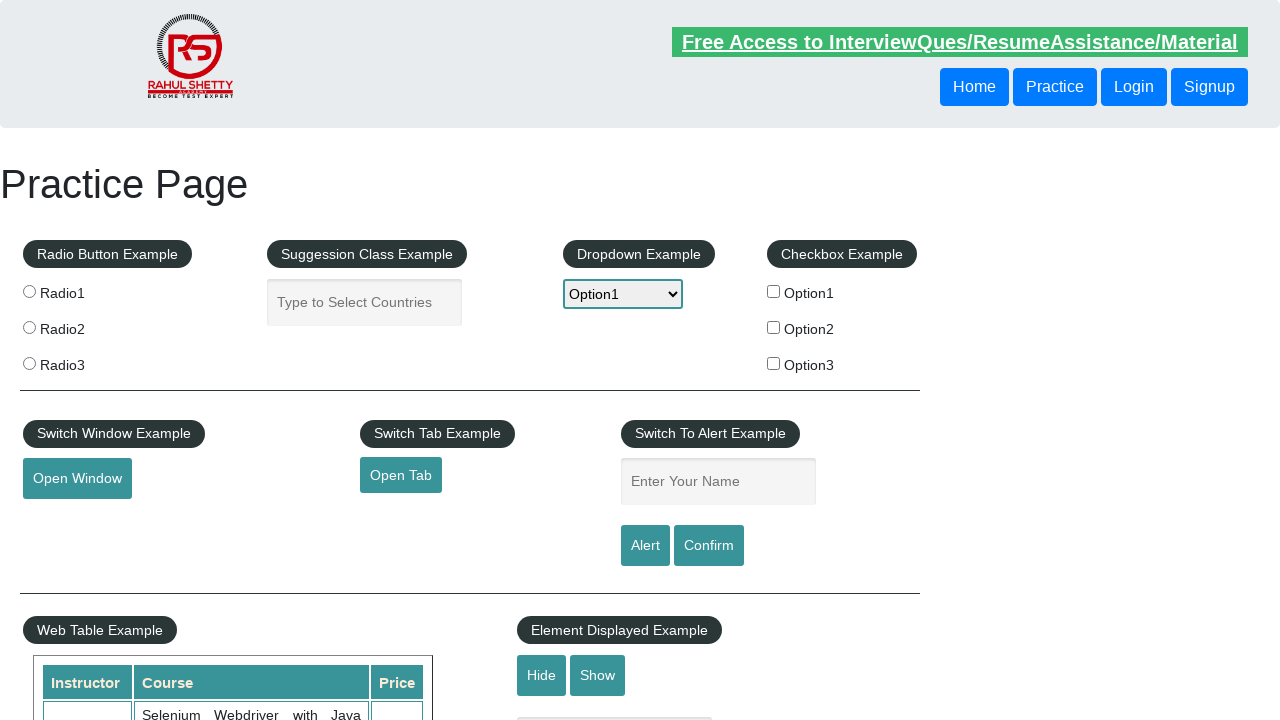

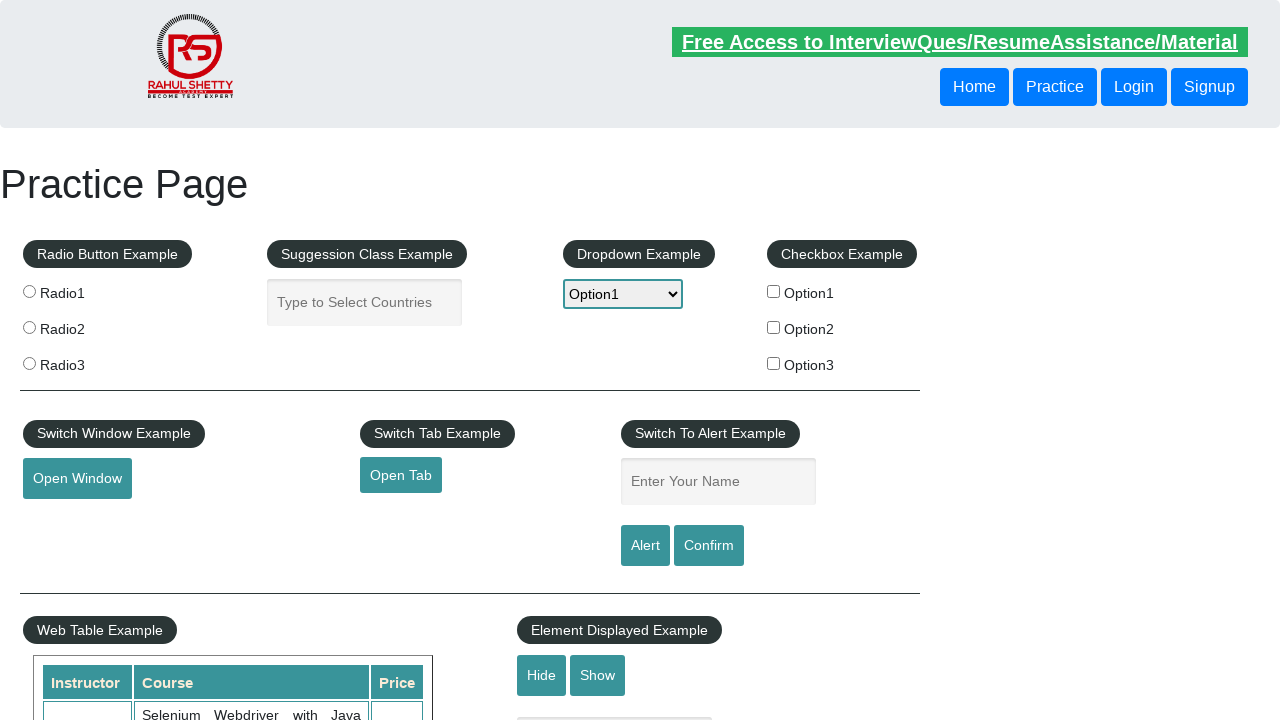